Tests handling of nested iframes by switching into a parent iframe, then into a child iframe, reading content, and switching back to the main page

Starting URL: https://demoqa.com/nestedframes

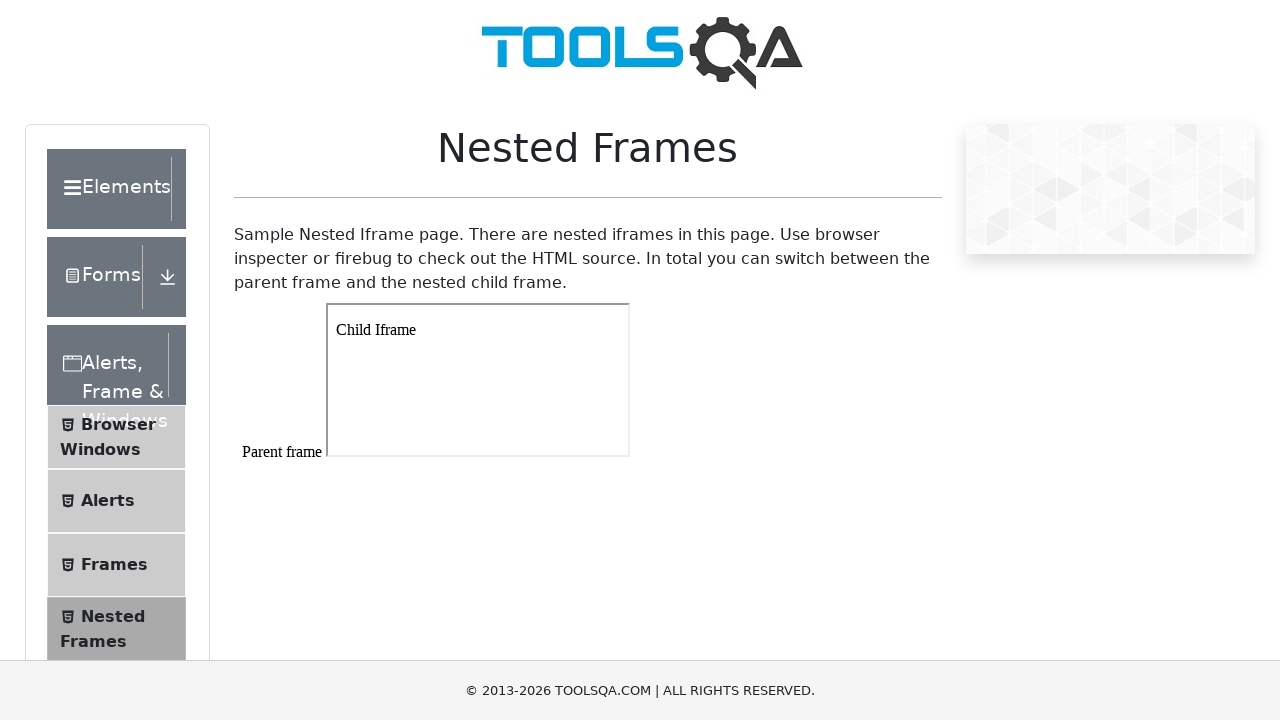

Navigated to nested frames test page
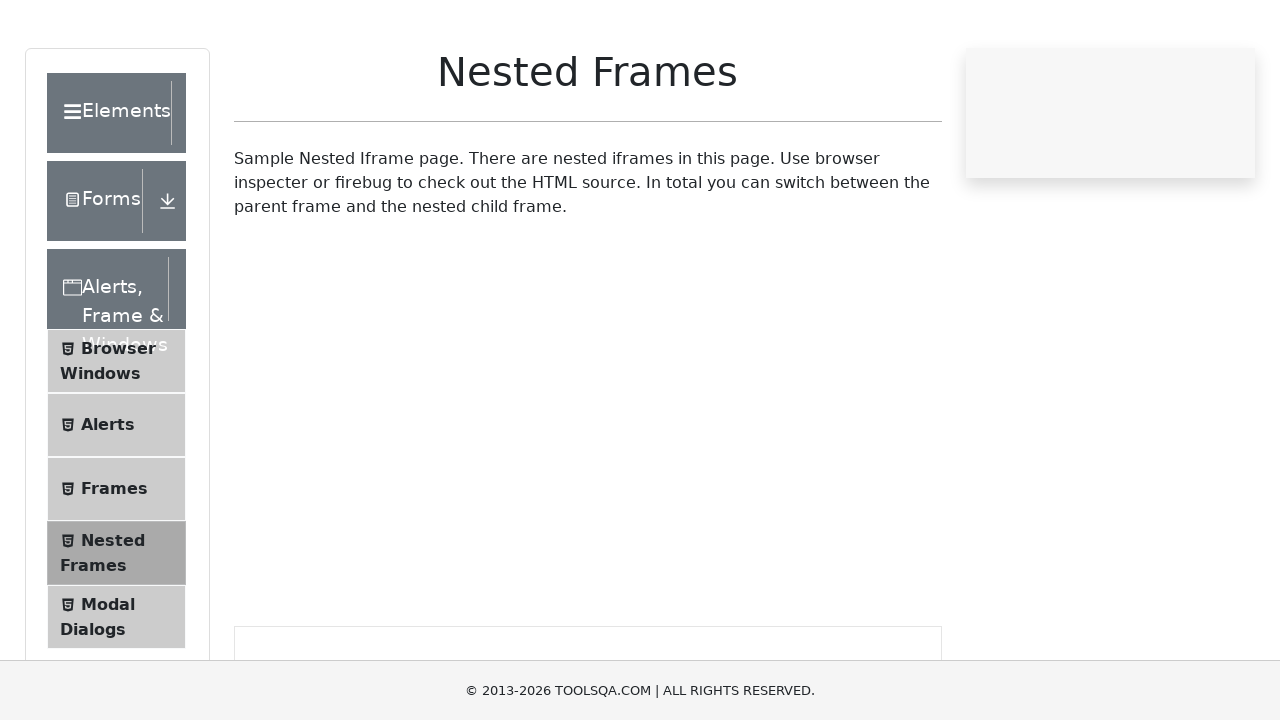

Located parent iframe (frame1)
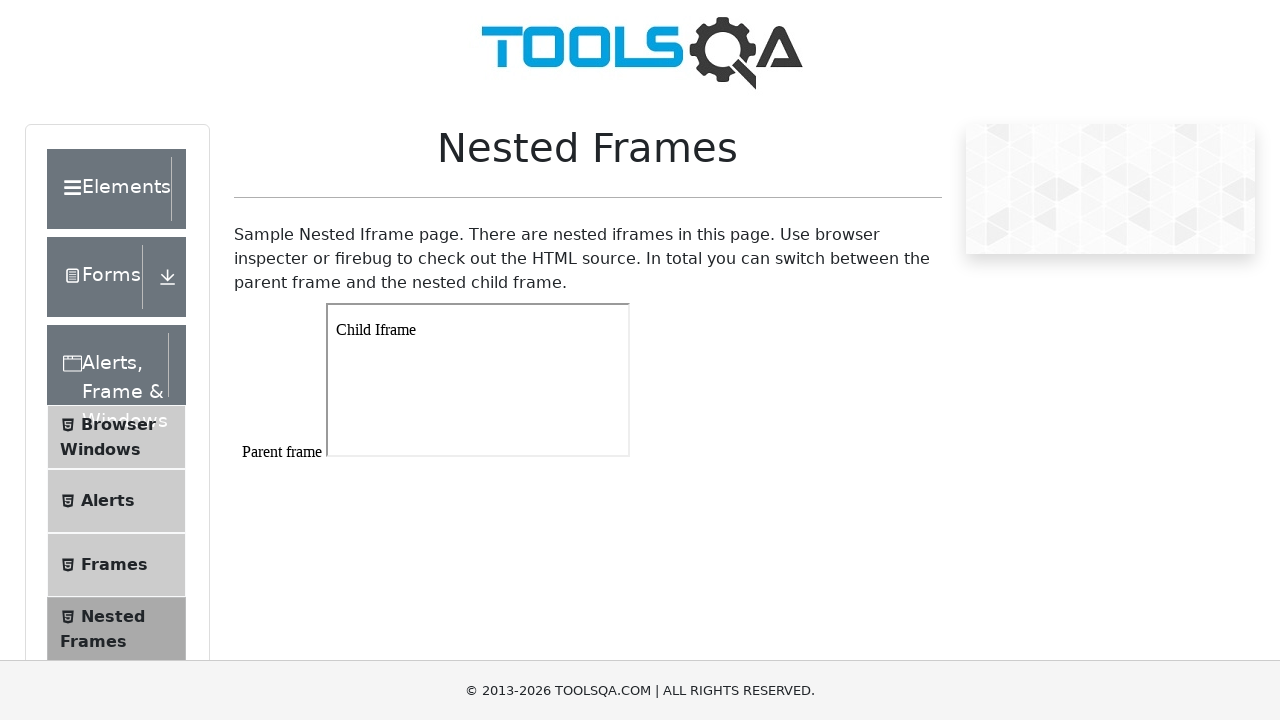

Located child iframe nested inside parent iframe
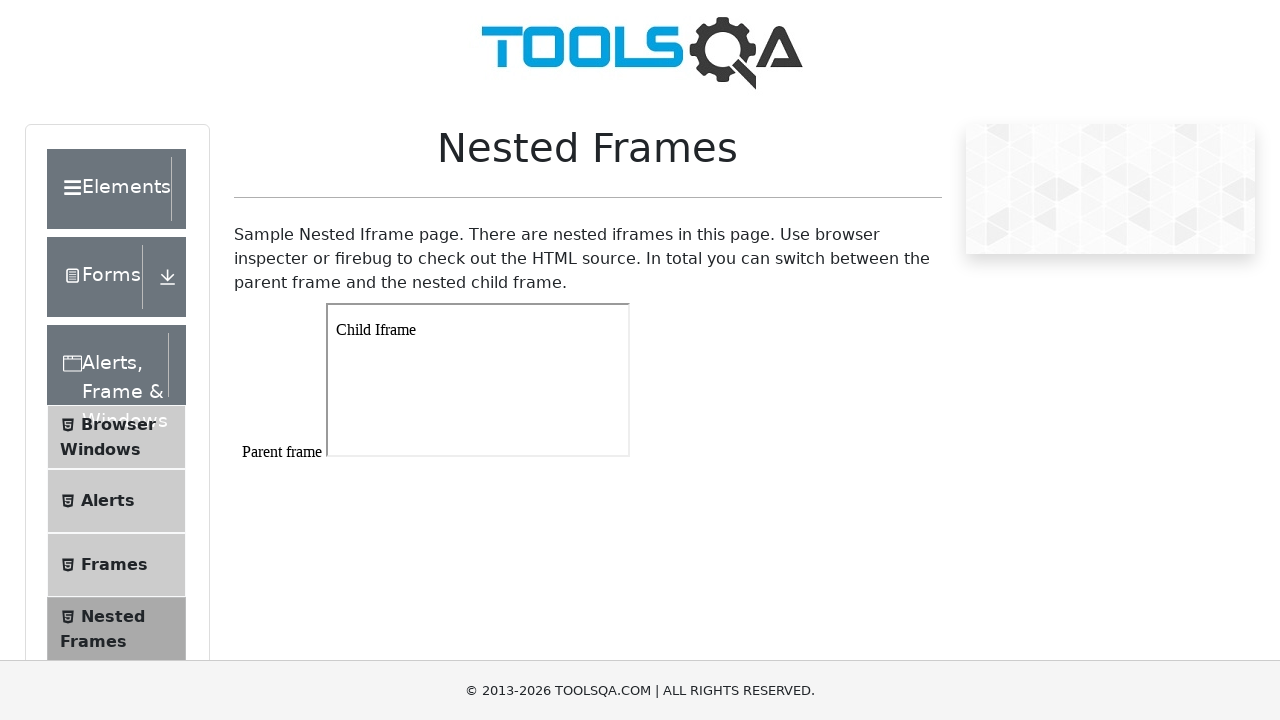

Retrieved text content from nested iframe paragraph element
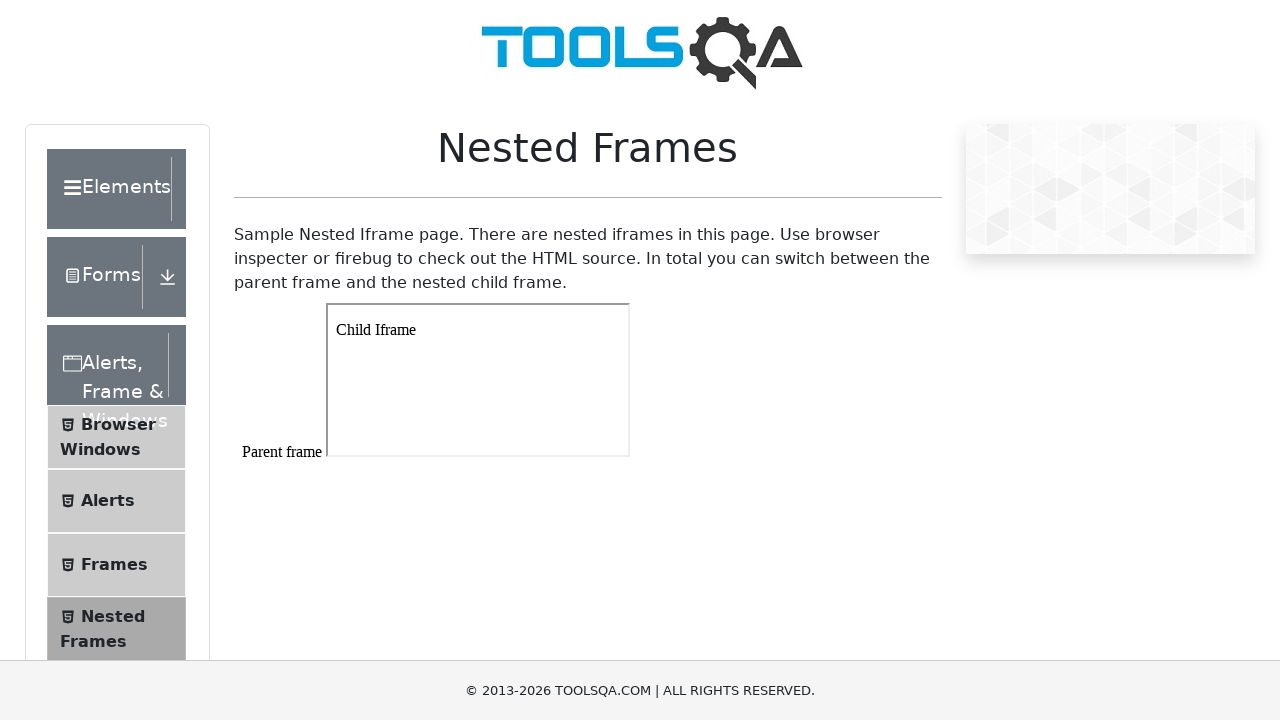

Printed extracted text content from nested iframe
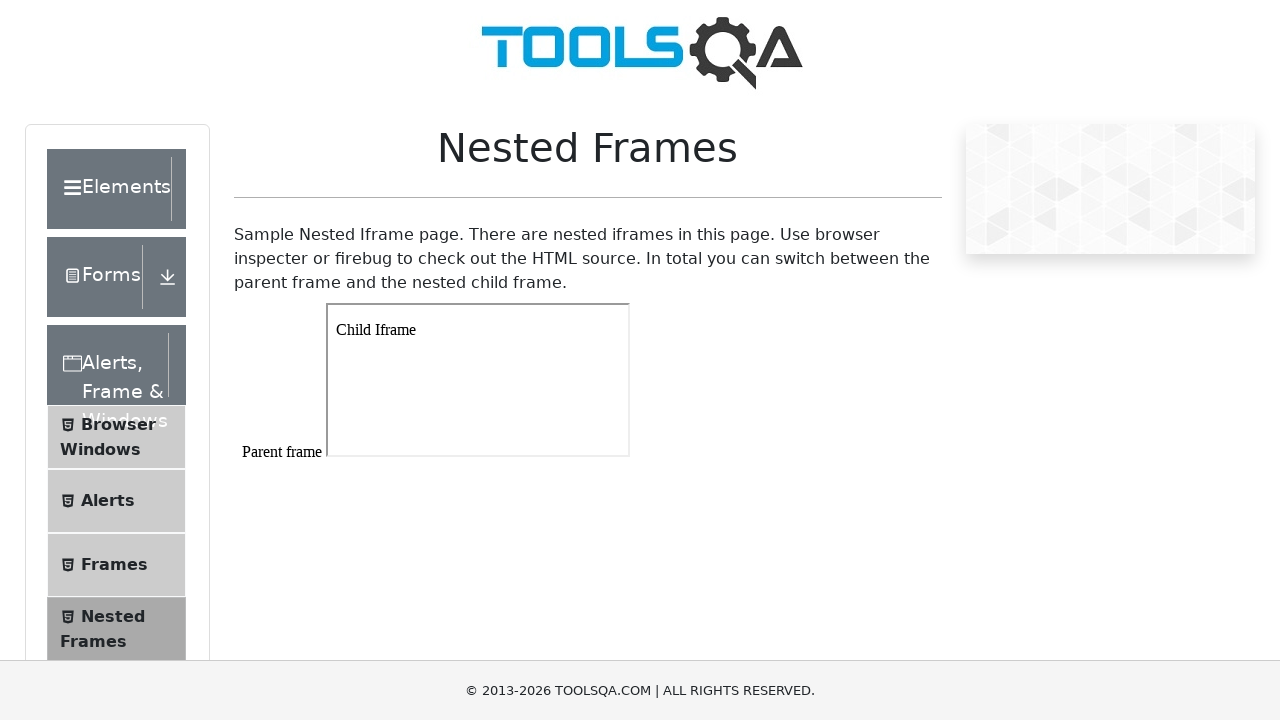

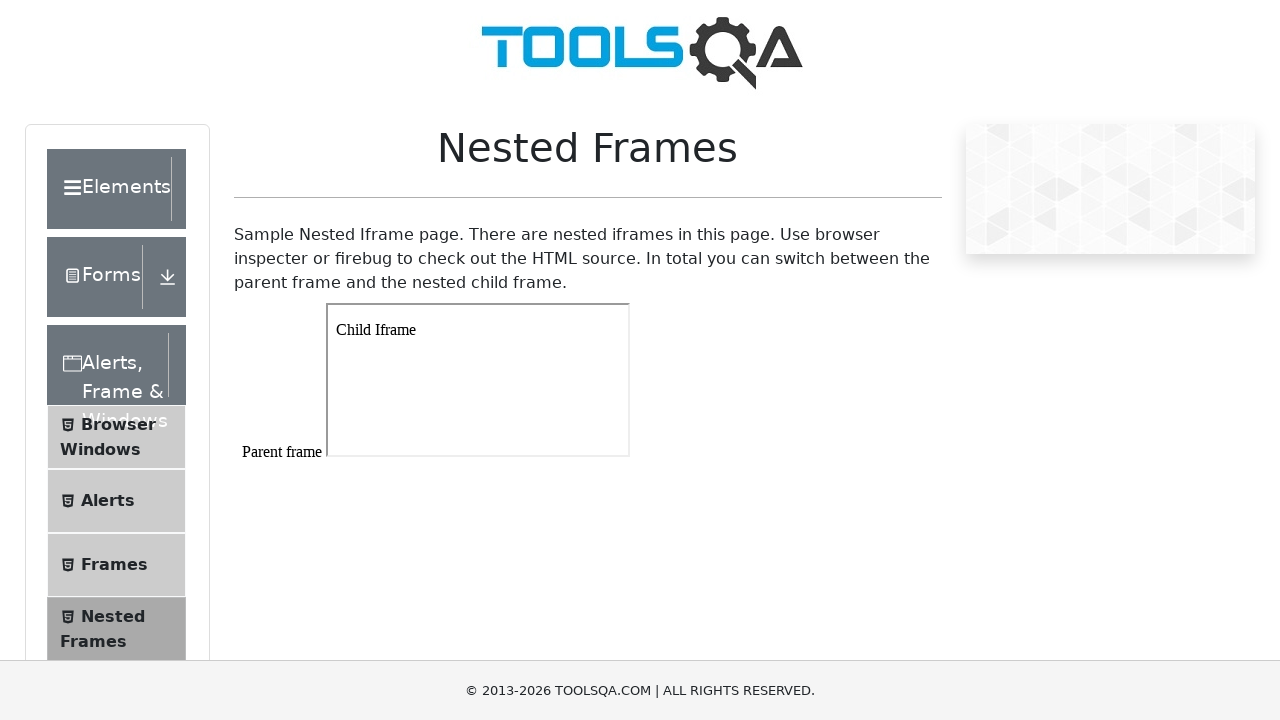